Tests JavaScript confirm dialog by clicking a button and accepting the confirm dialog

Starting URL: http://the-internet.herokuapp.com/javascript_alerts

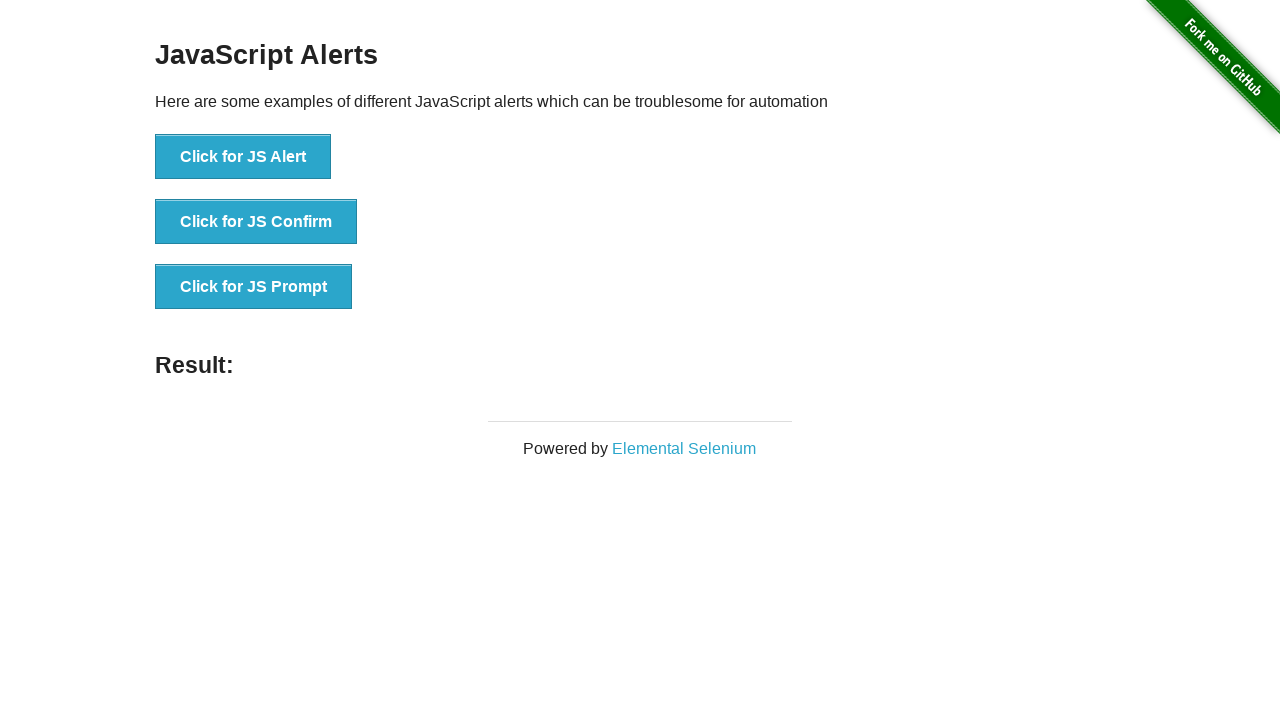

Clicked button to trigger confirm dialog at (256, 222) on xpath=html/body/div[2]/div/div/ul/li[2]/button
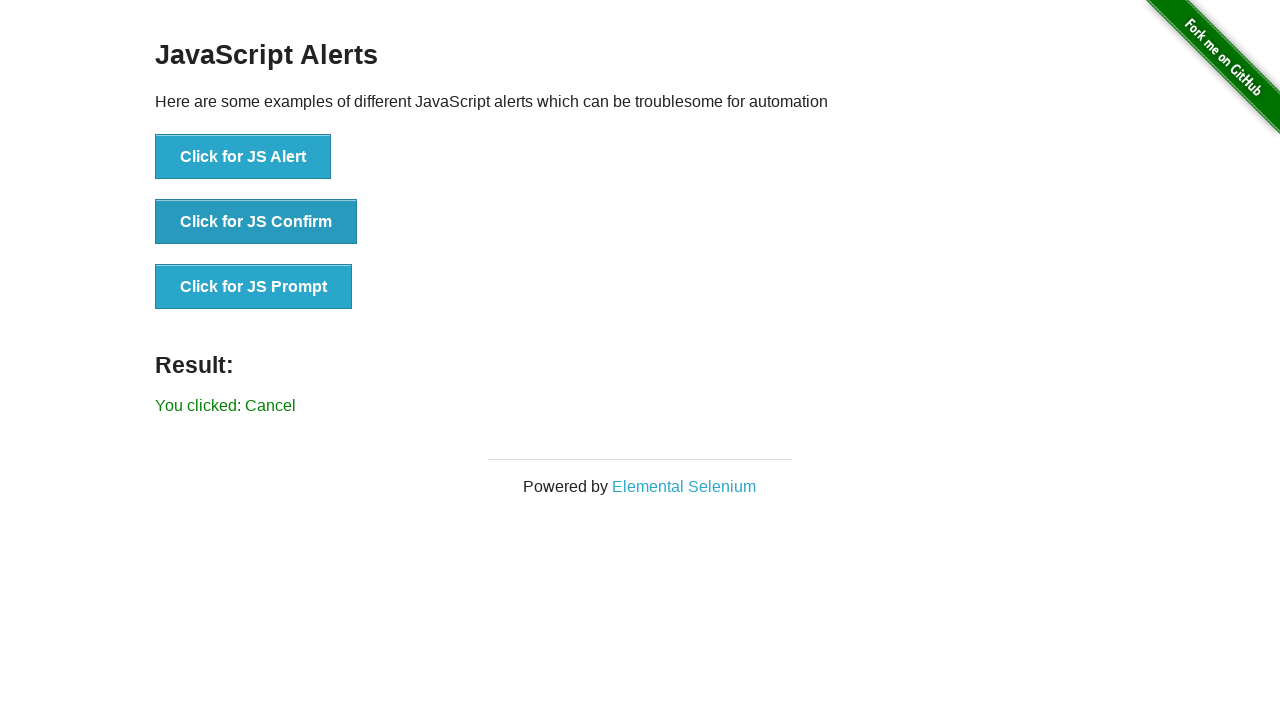

Set up dialog handler to accept confirm dialog
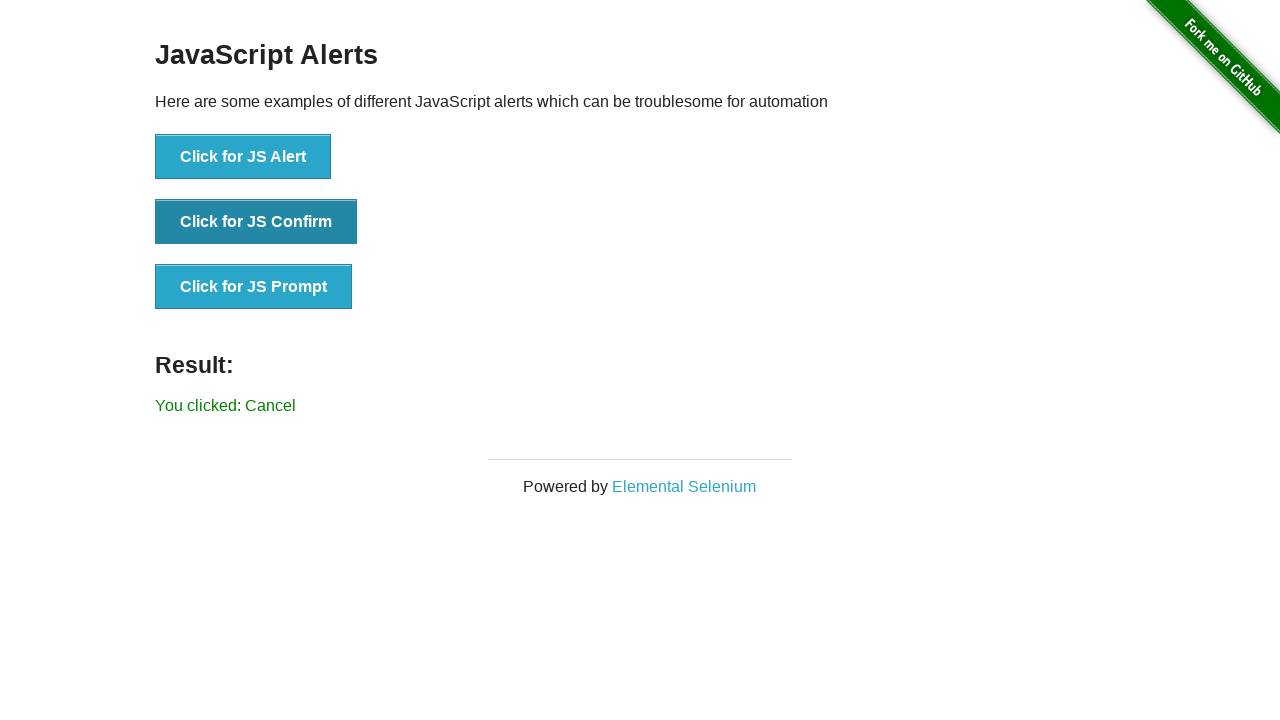

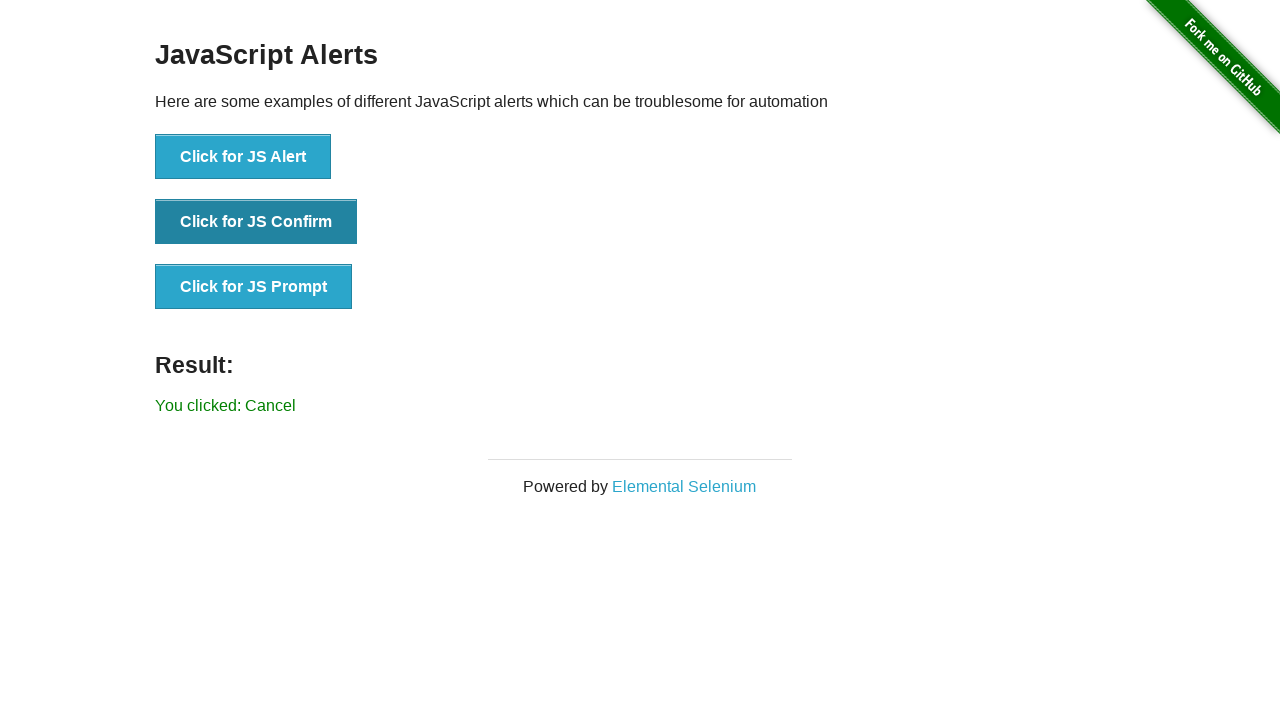